Verifies that male and female rap name suggestion buttons are displayed and clickable

Starting URL: https://www.myrapname.com

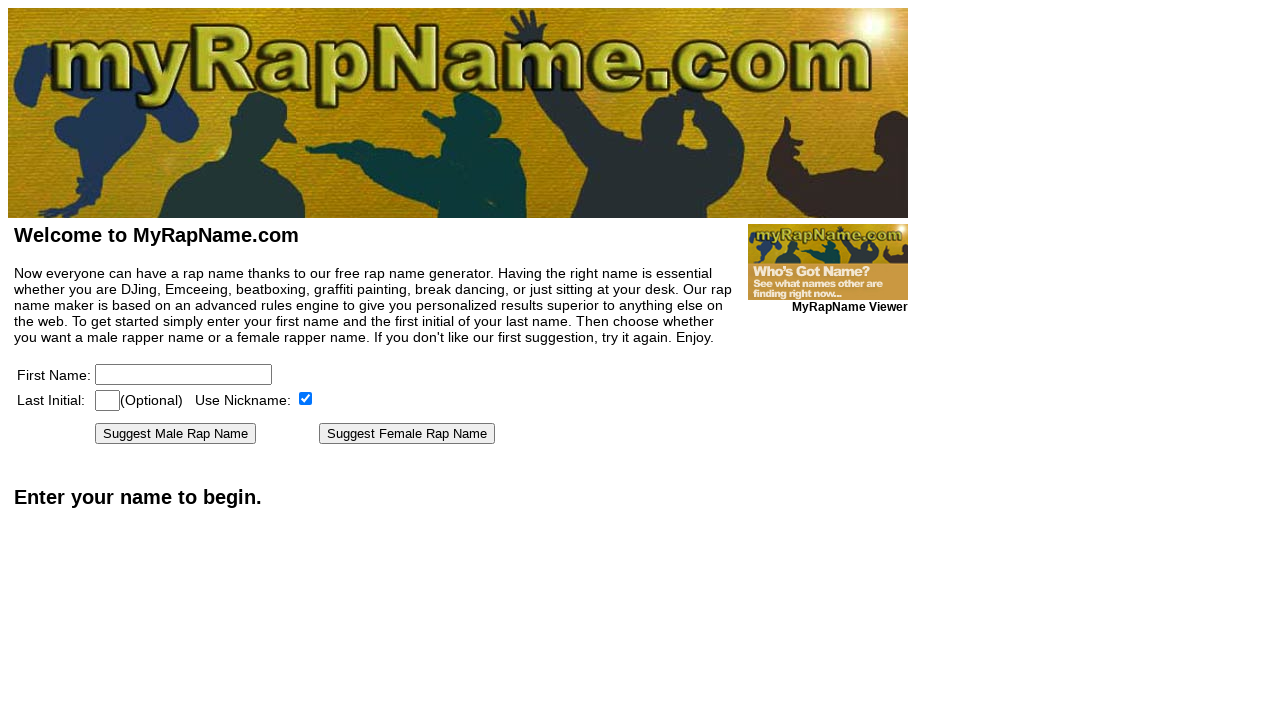

Navigated to https://www.myrapname.com
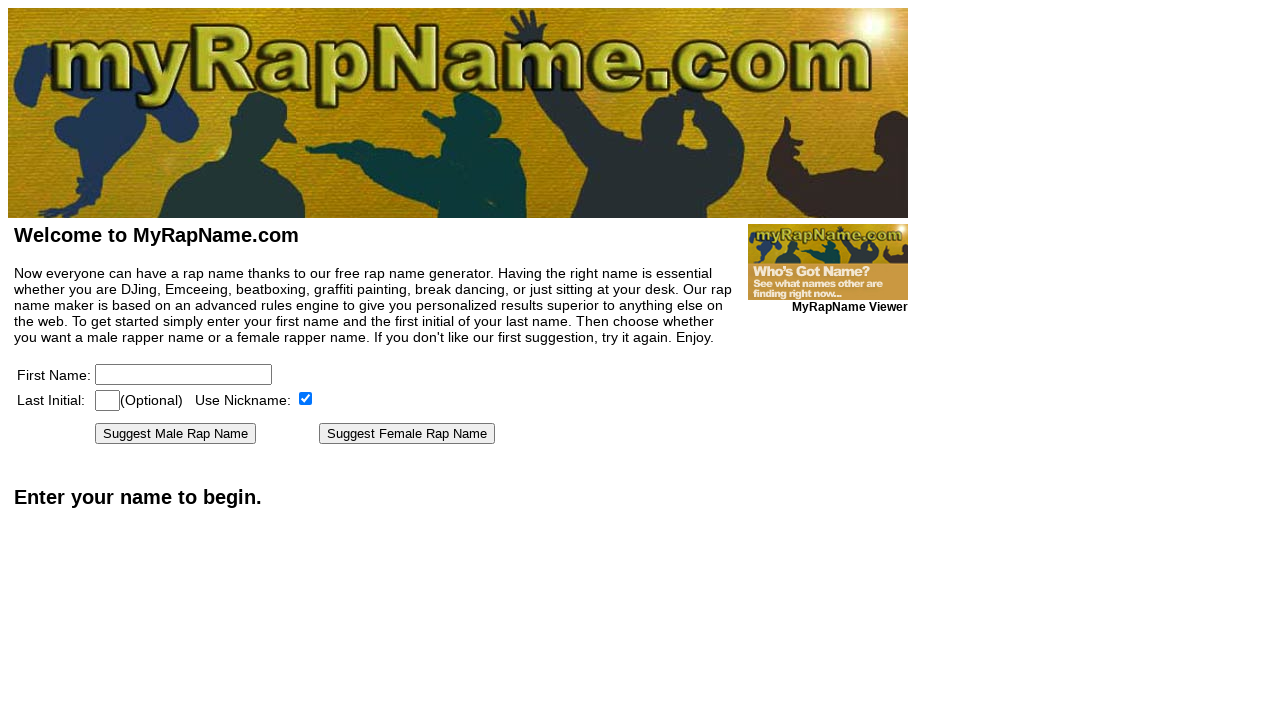

Clicked the 'Suggest Male Rap Name' button at (176, 434) on text=Suggest Male Rap Name
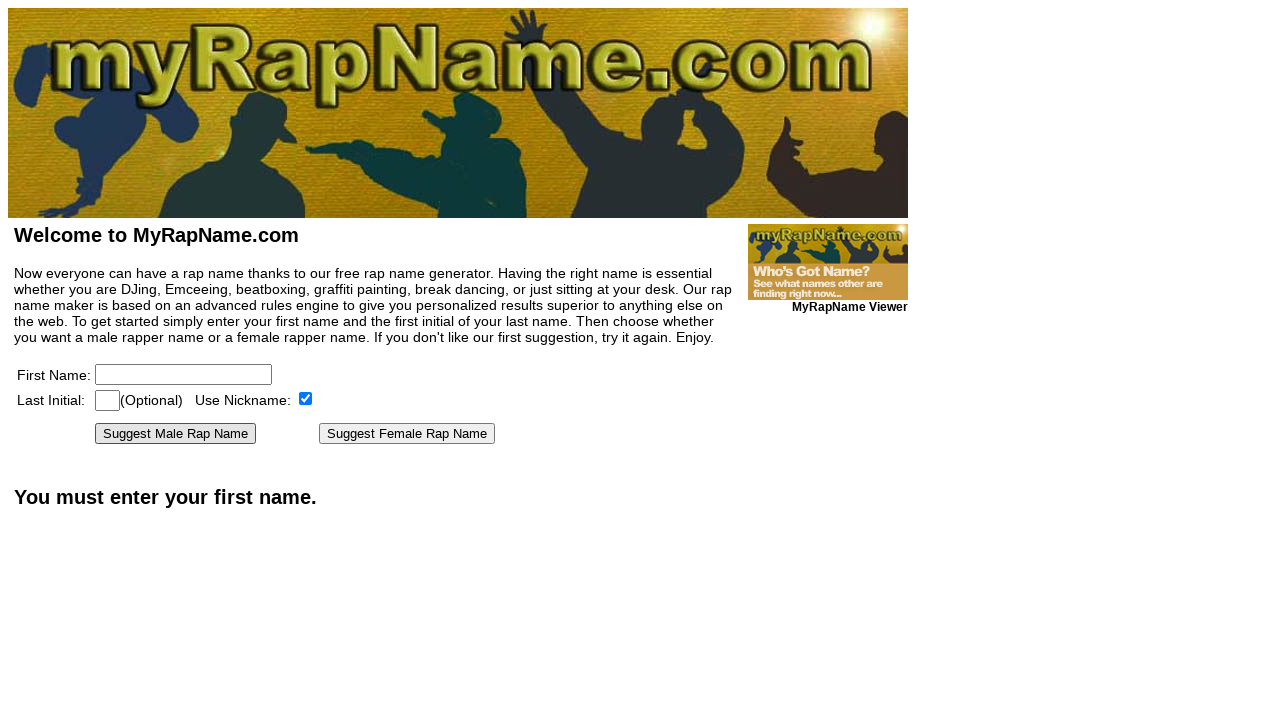

Clicked the 'Suggest Female Rap Name' button at (407, 434) on text=Suggest Female Rap Name
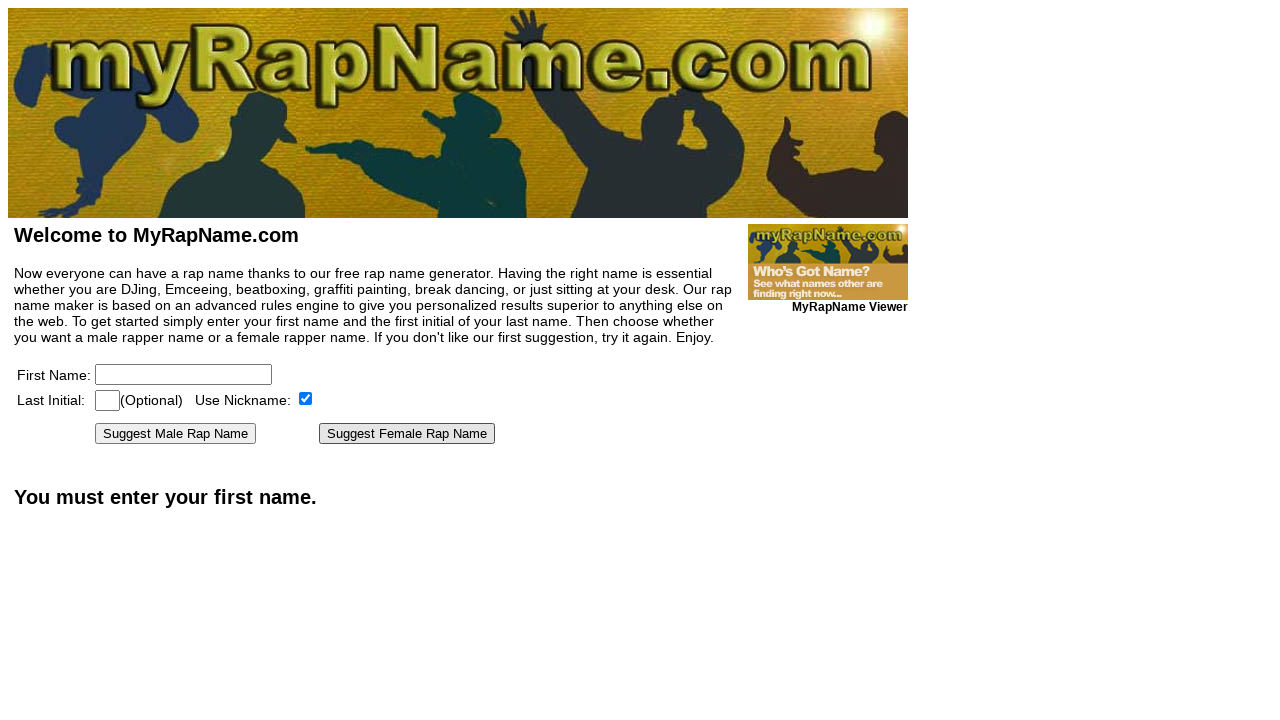

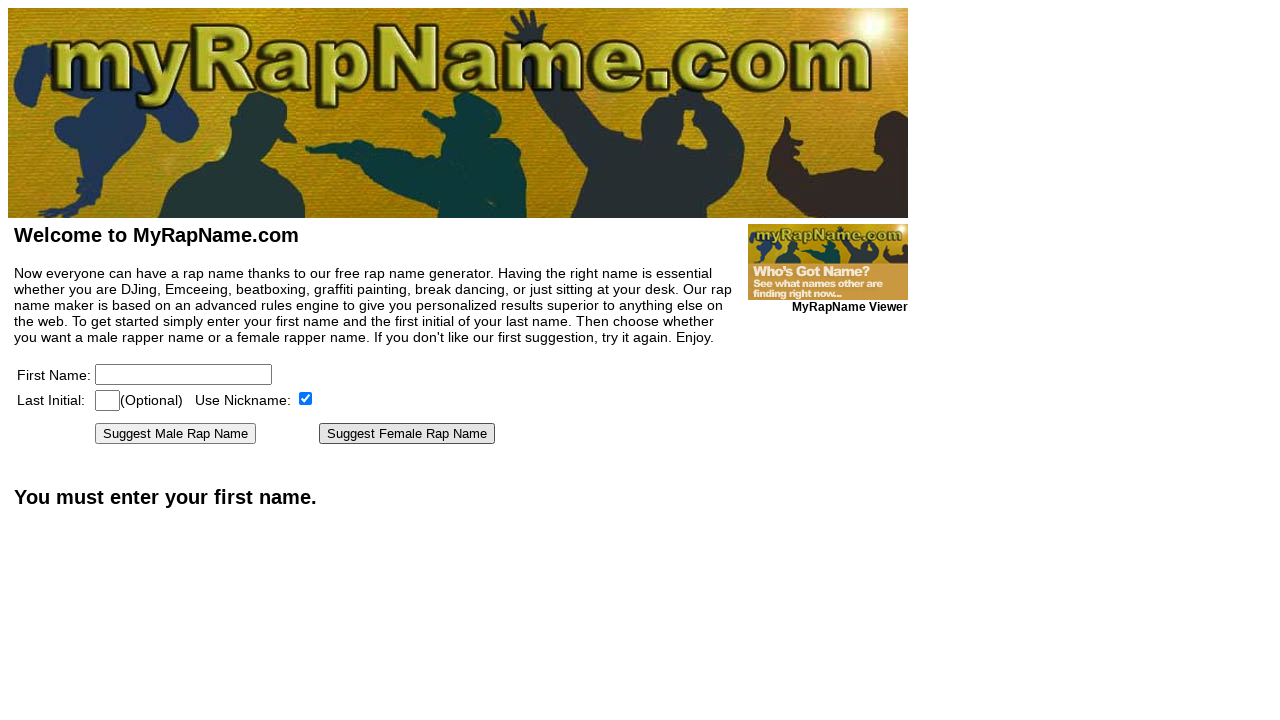